Tests JavaScript confirm dialog by clicking the JS Confirm button, dismissing the dialog, and verifying the cancel result message

Starting URL: https://the-internet.herokuapp.com/javascript_alerts

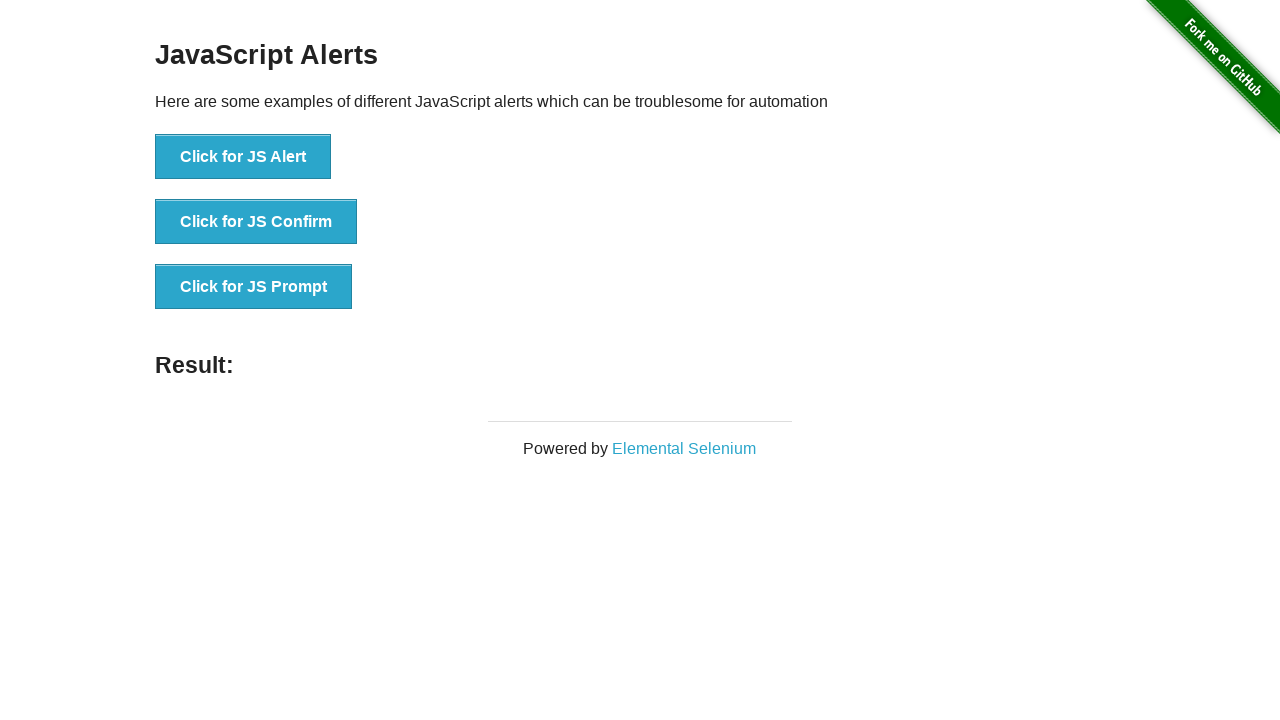

Set up dialog handler to dismiss confirm dialog
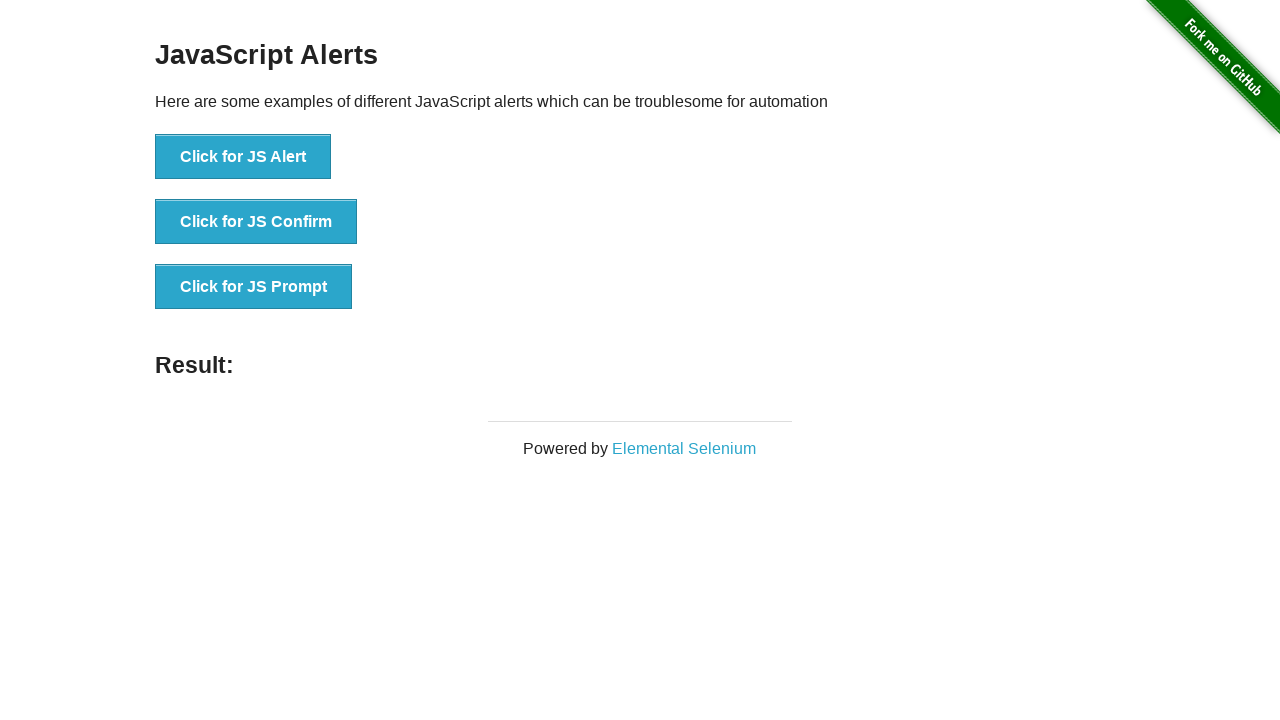

Clicked JS Confirm button to trigger confirm dialog at (256, 222) on button[onclick='jsConfirm()']
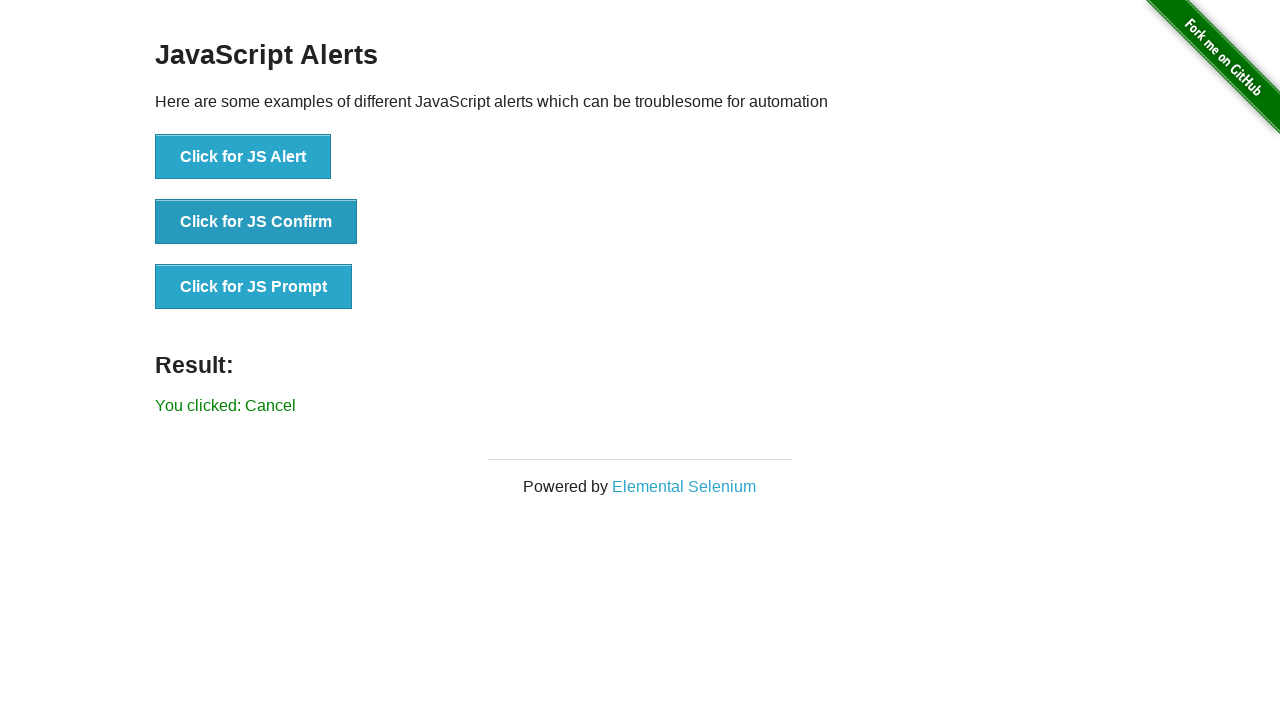

Result message appeared on page
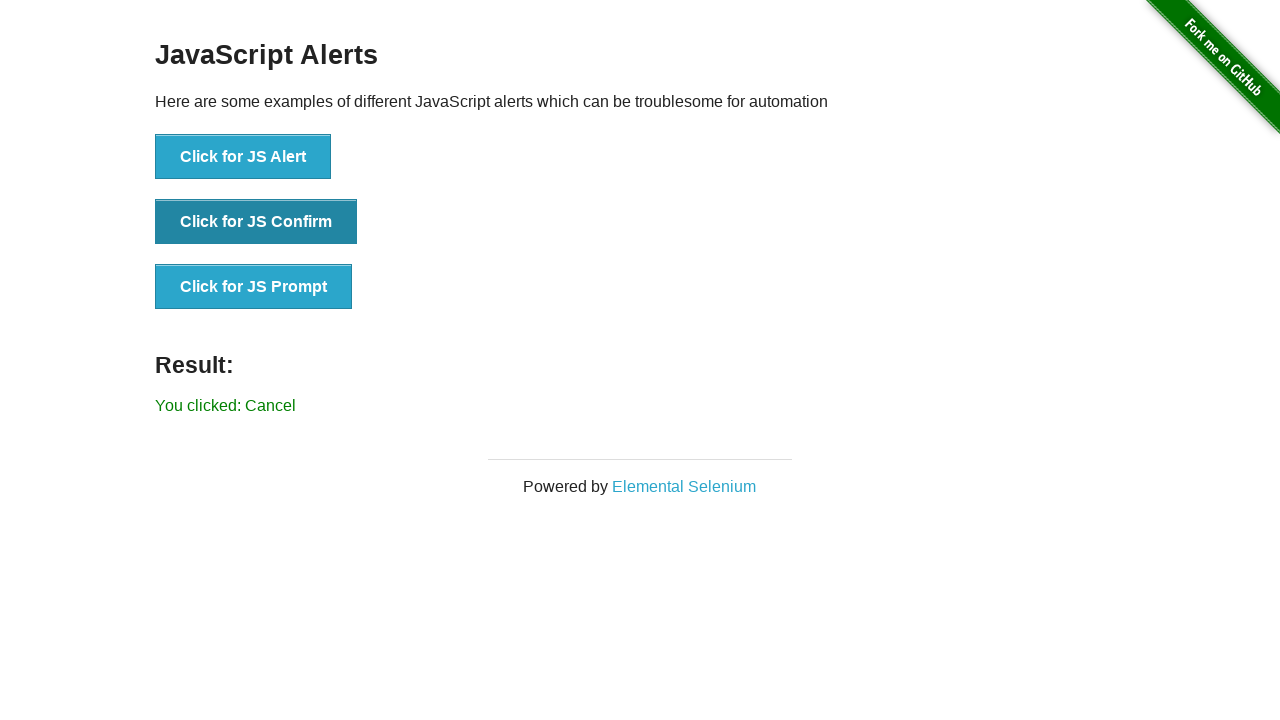

Retrieved result text from page
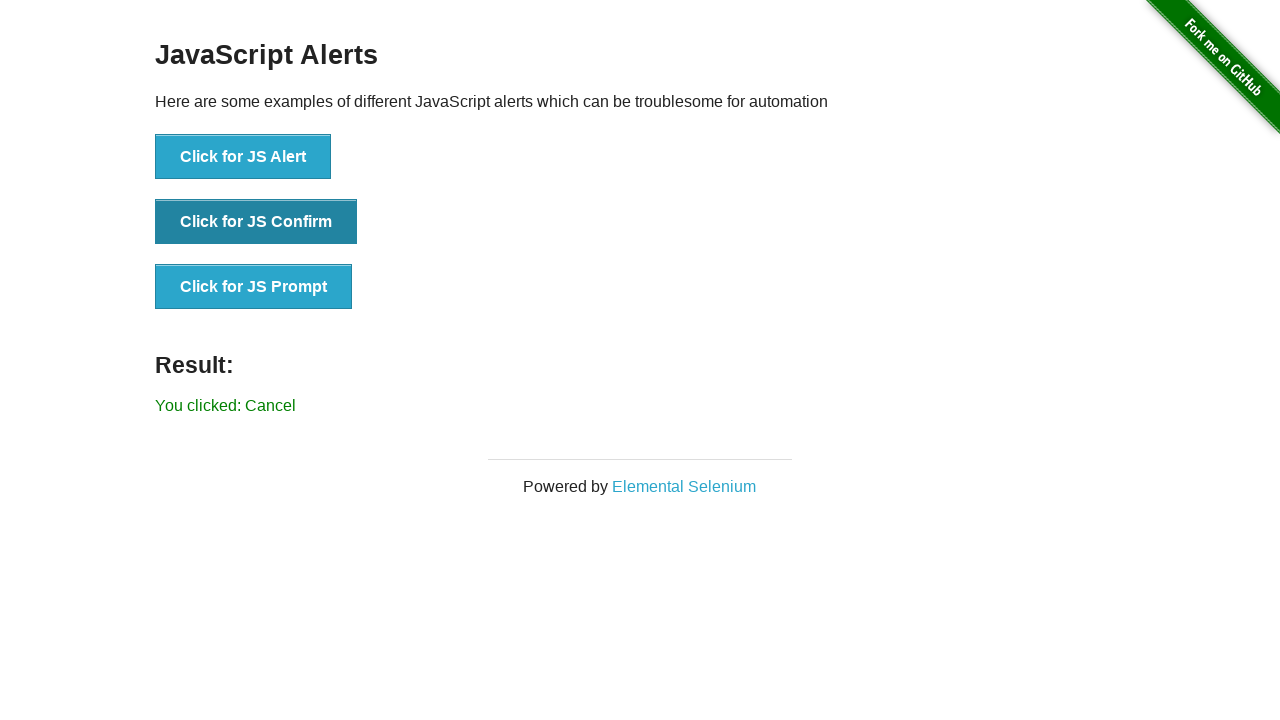

Verified result message contains 'You clicked: Cancel'
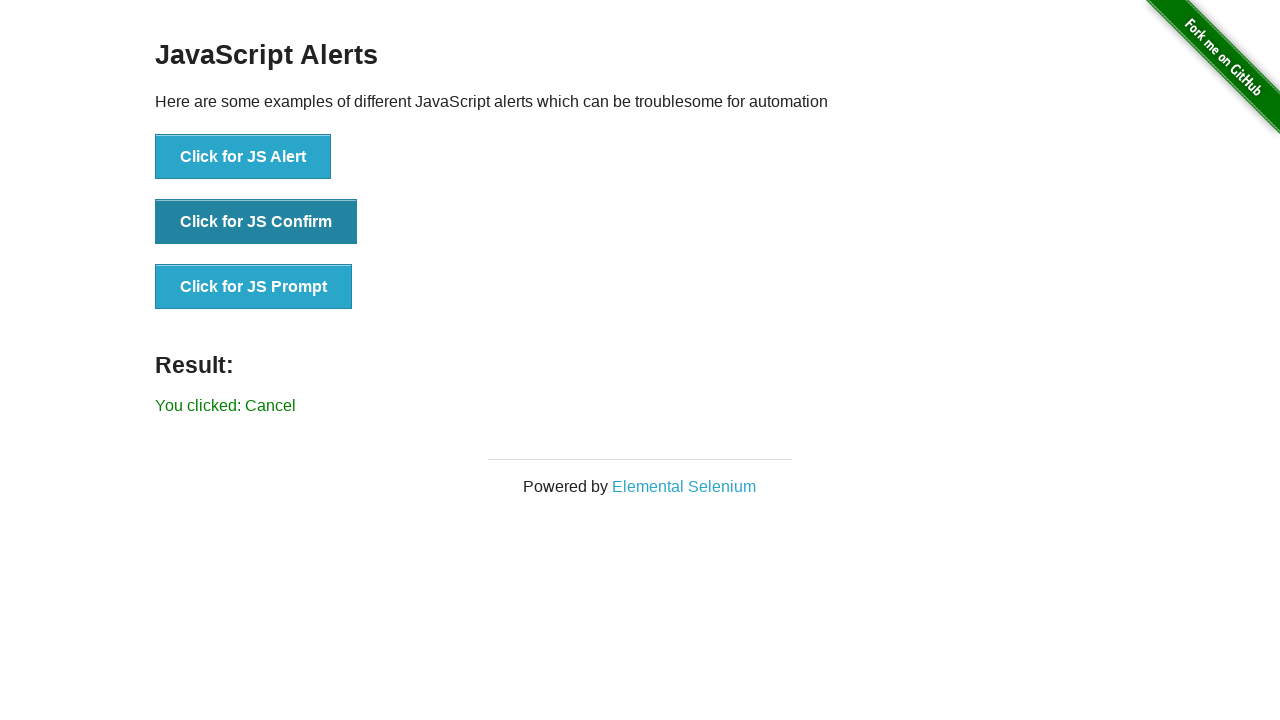

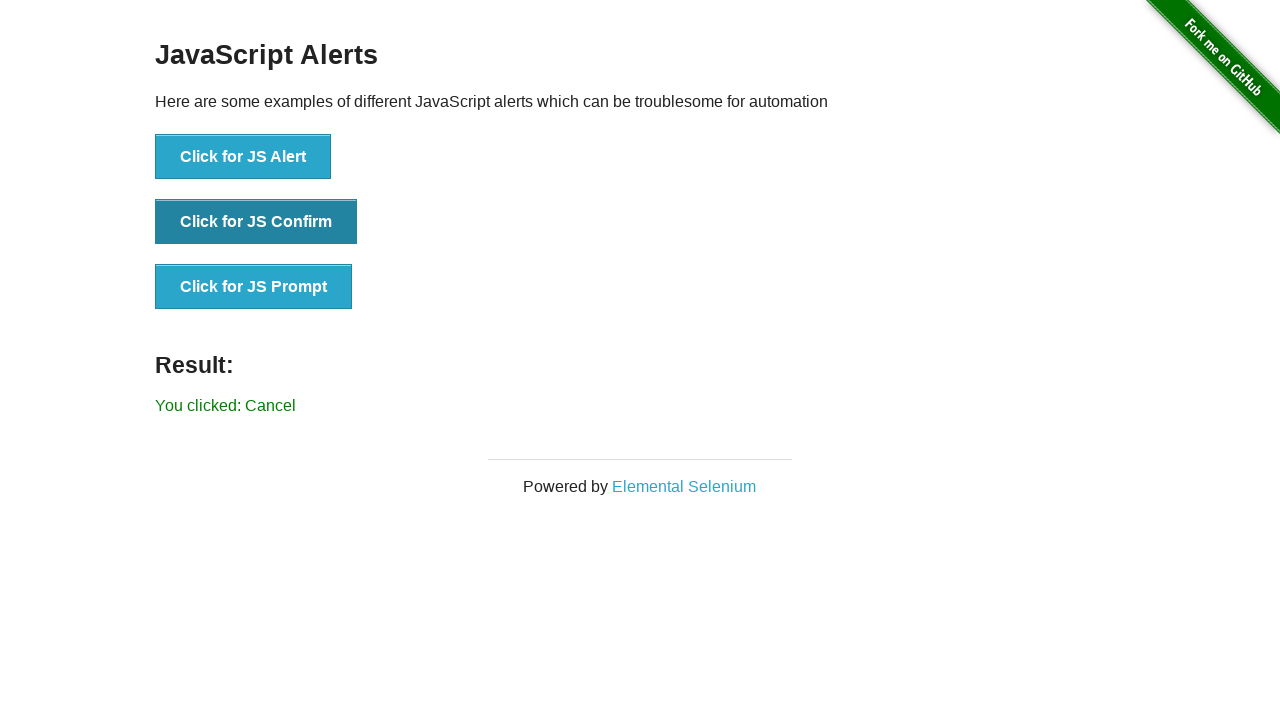